Navigates to The Internet Herokuapp and clicks on the A/B Testing link to verify the A/B test variation page loads correctly

Starting URL: http://the-internet.herokuapp.com/

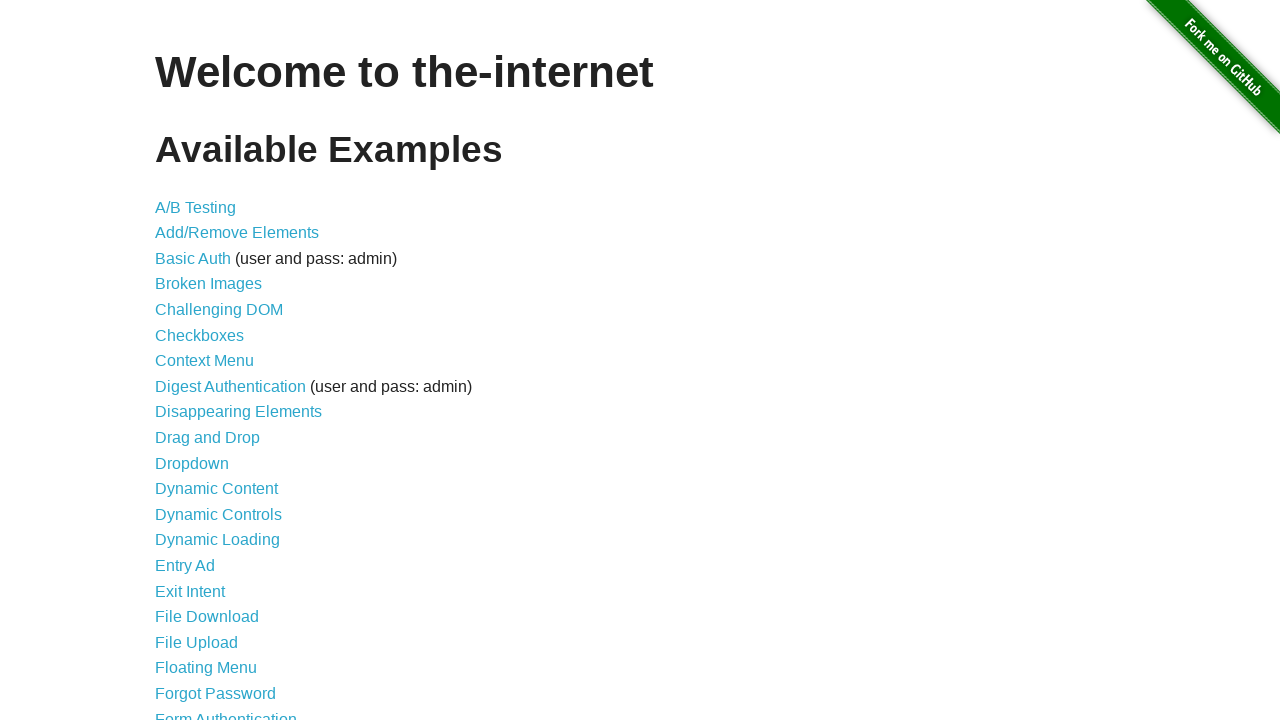

Navigated to The Internet Herokuapp home page
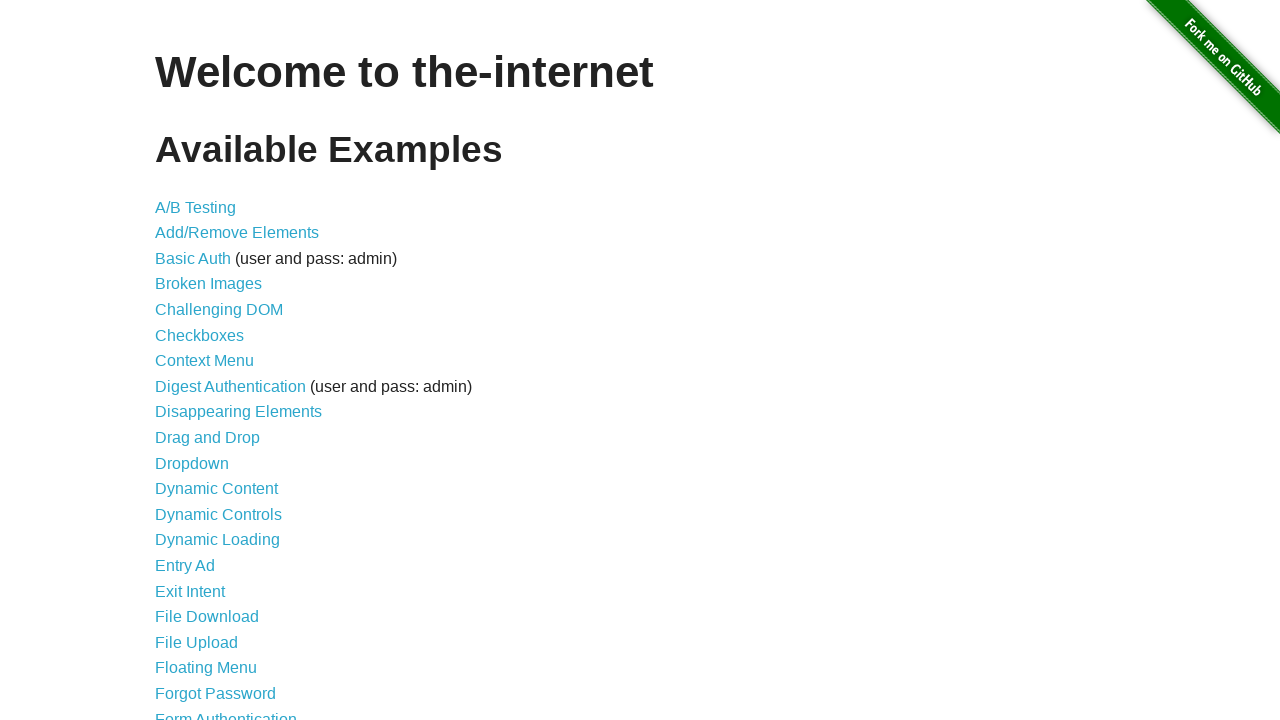

Clicked on A/B Testing link at (196, 207) on text=A/B Testing
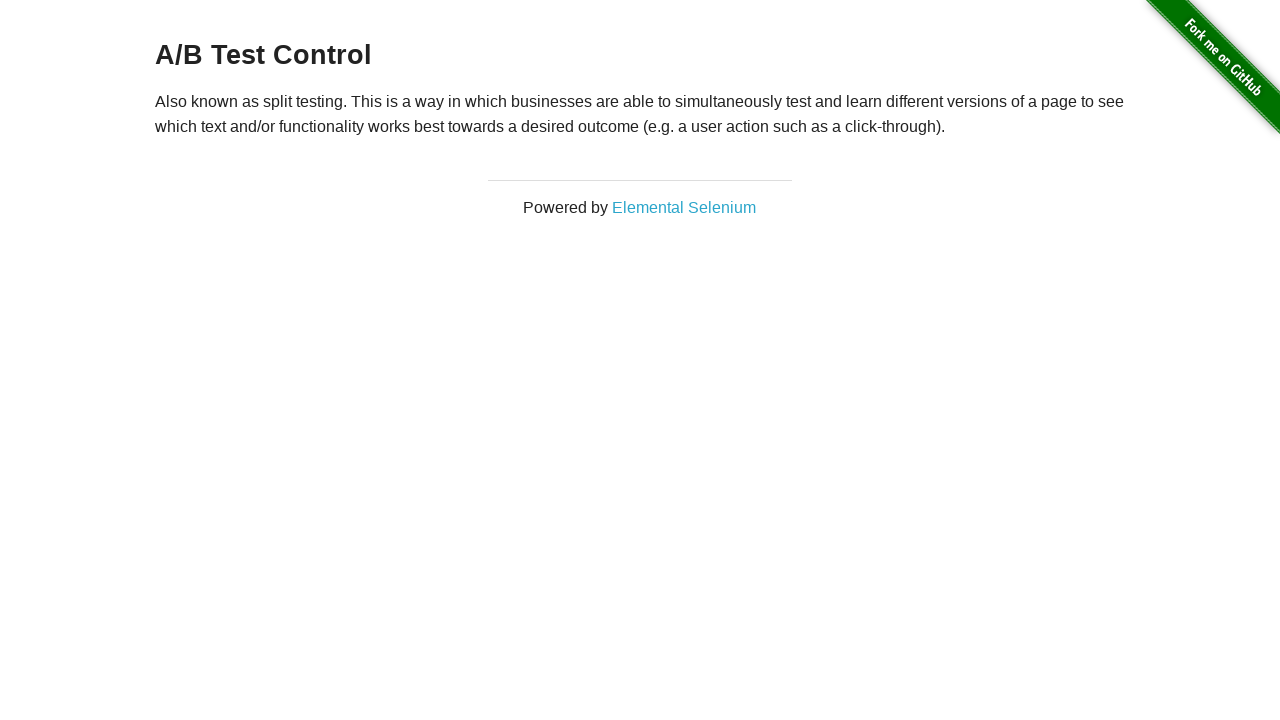

Verified A/B Test variation page loaded successfully with heading present
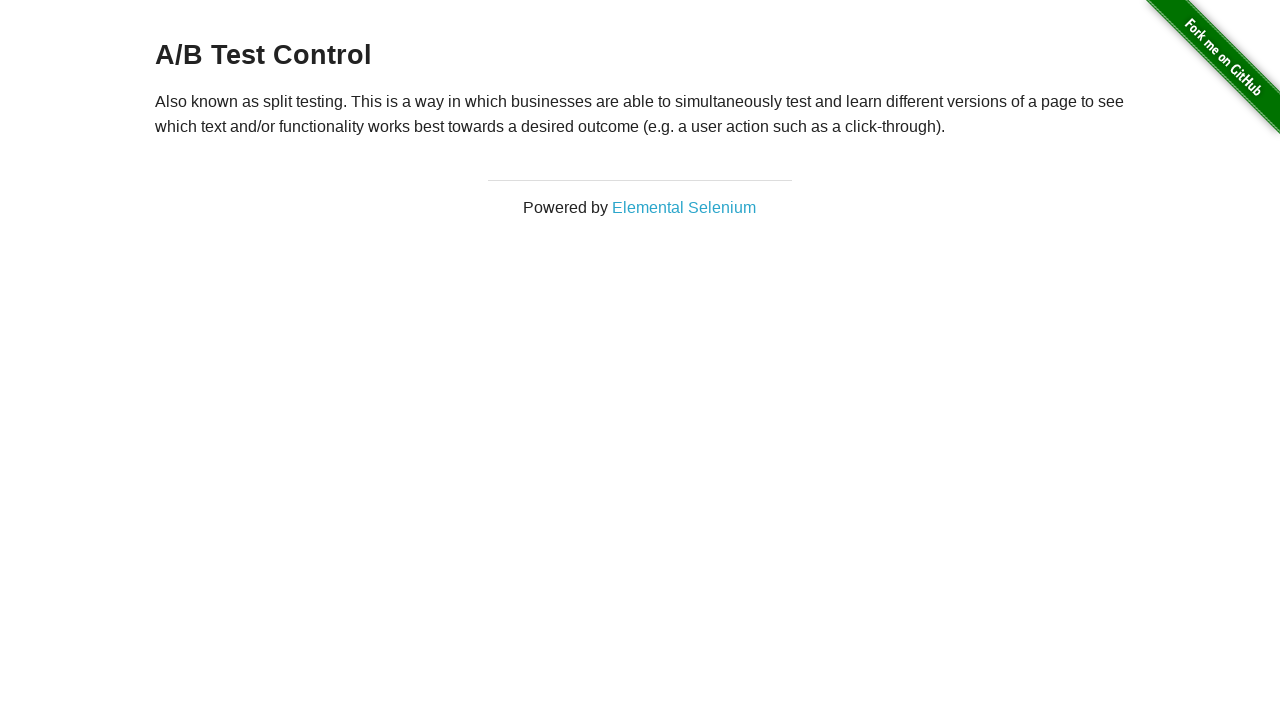

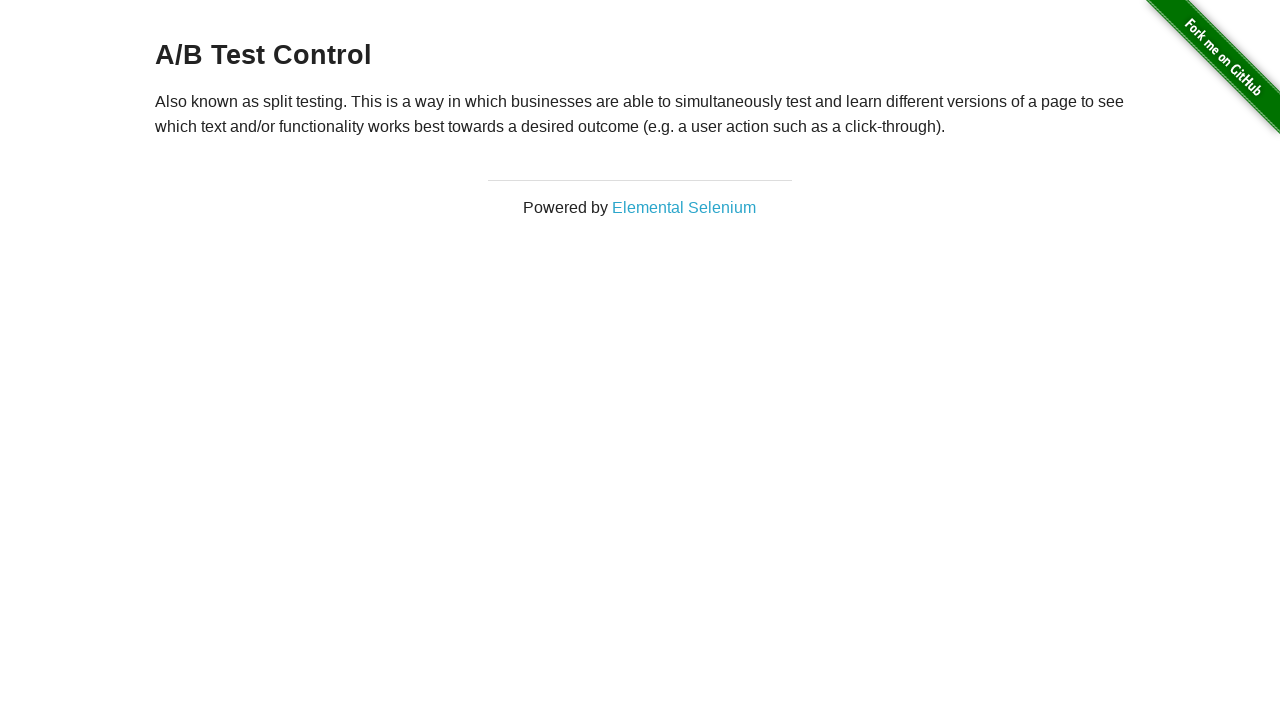